Tests page scrolling functionality by scrolling down to an image element and then scrolling back up to a text element containing "Framework Test Papers", verifying the scroll behavior works correctly.

Starting URL: http://greenstech.in/selenium-course-content.html

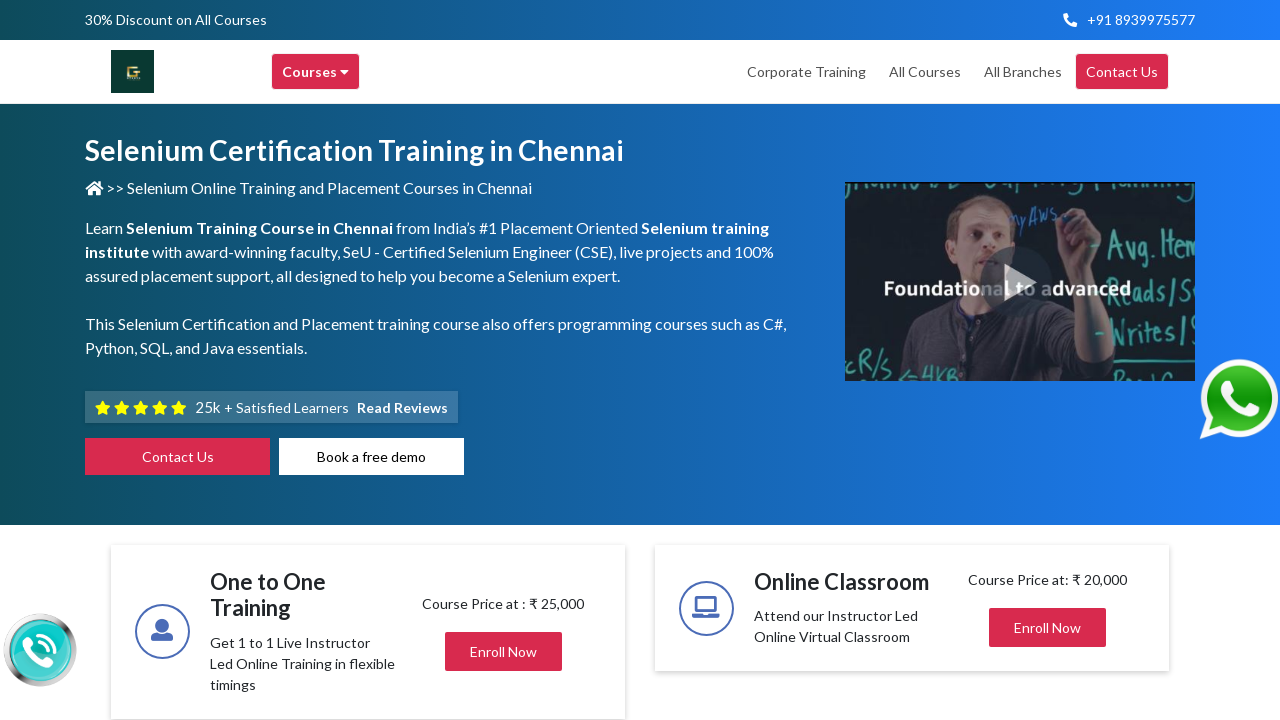

Scrolled down to image element with alt='green technology'
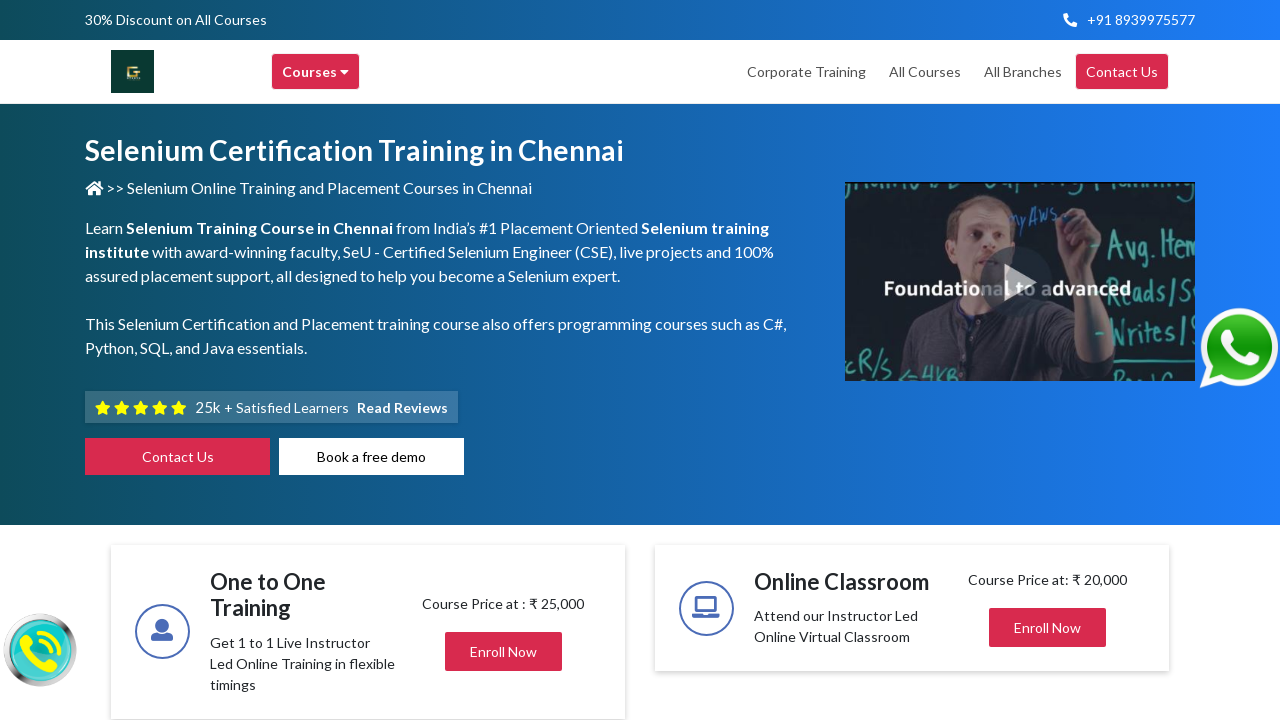

Scrolled up to element containing 'Framework Test Papers'
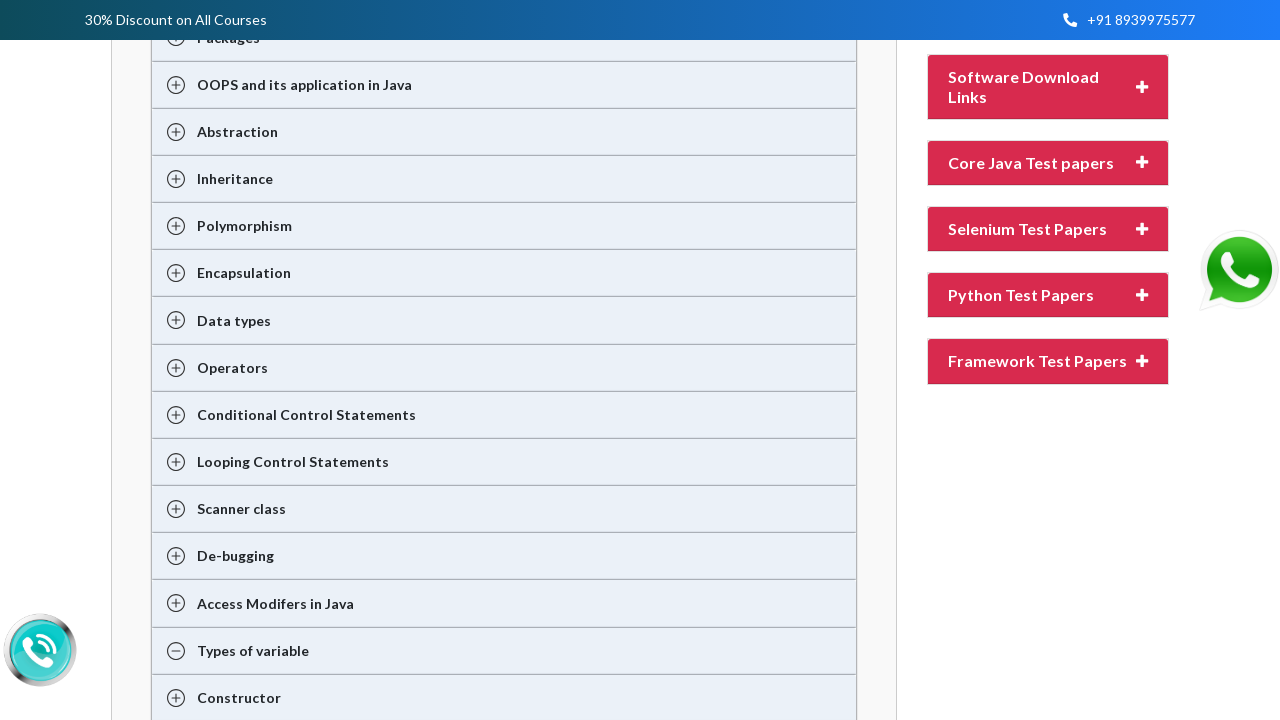

Waited 1000ms for scroll animation to complete
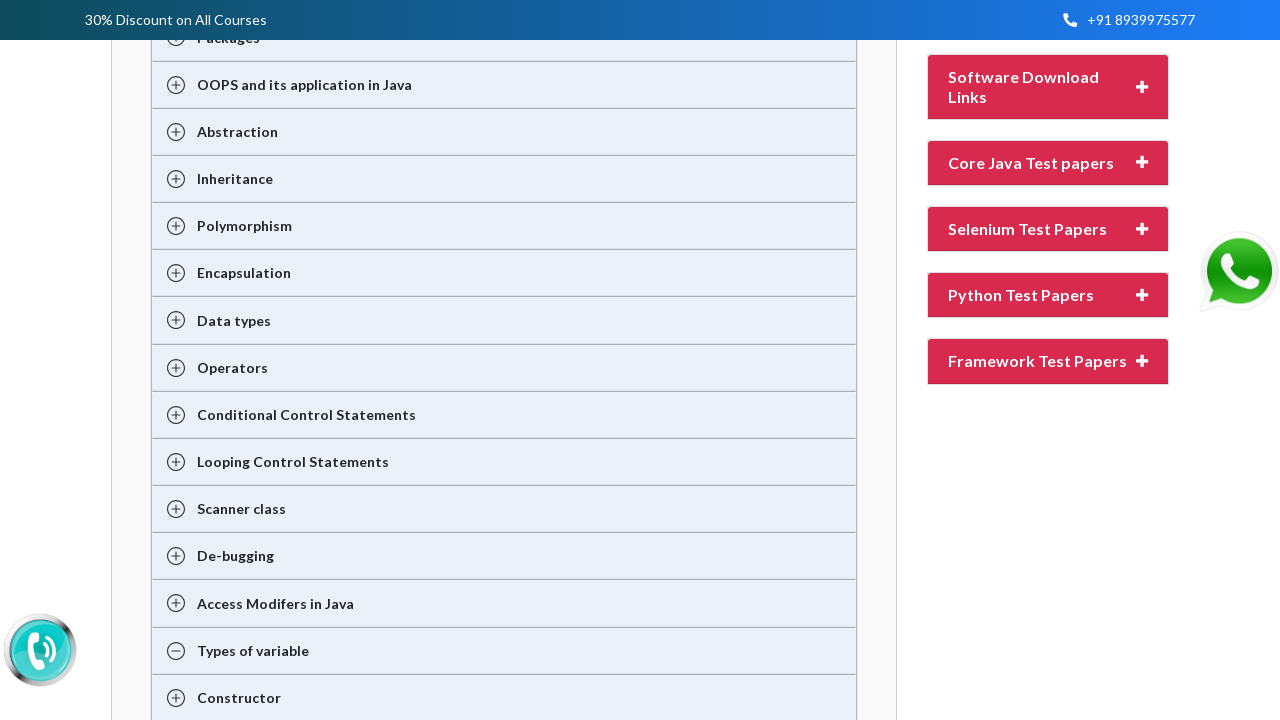

Verified 'Framework Test Papers' element is visible
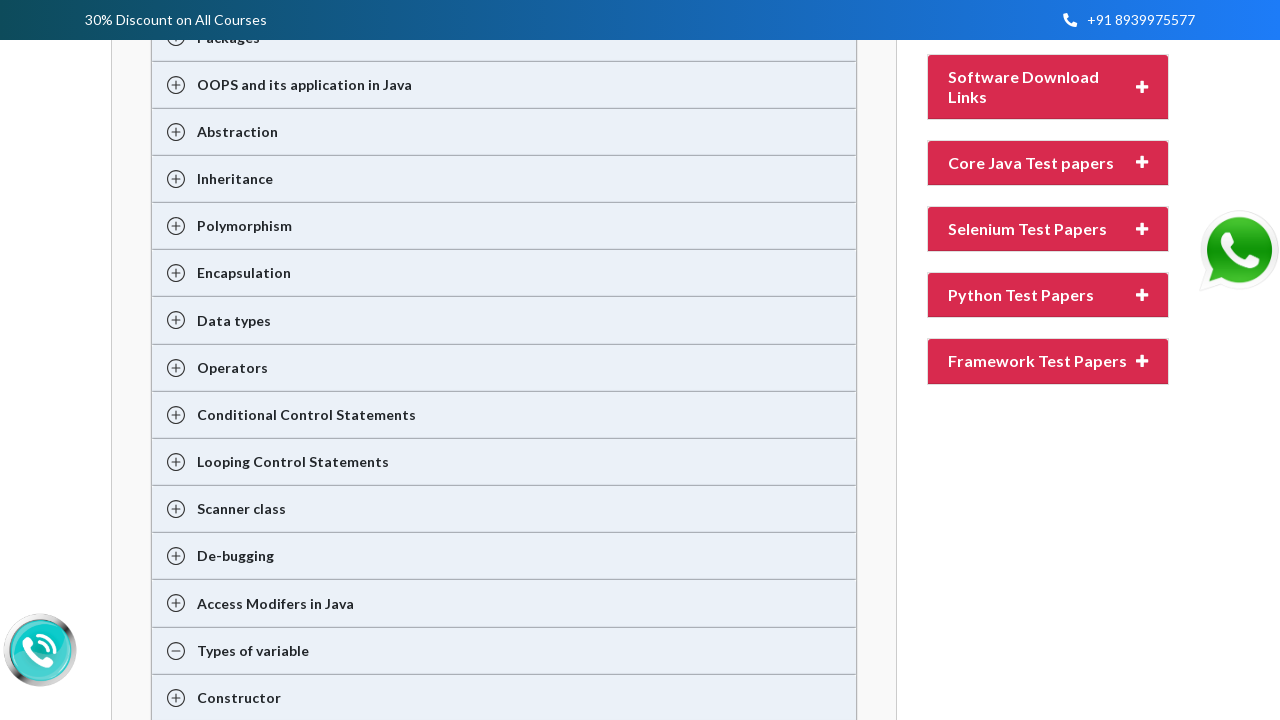

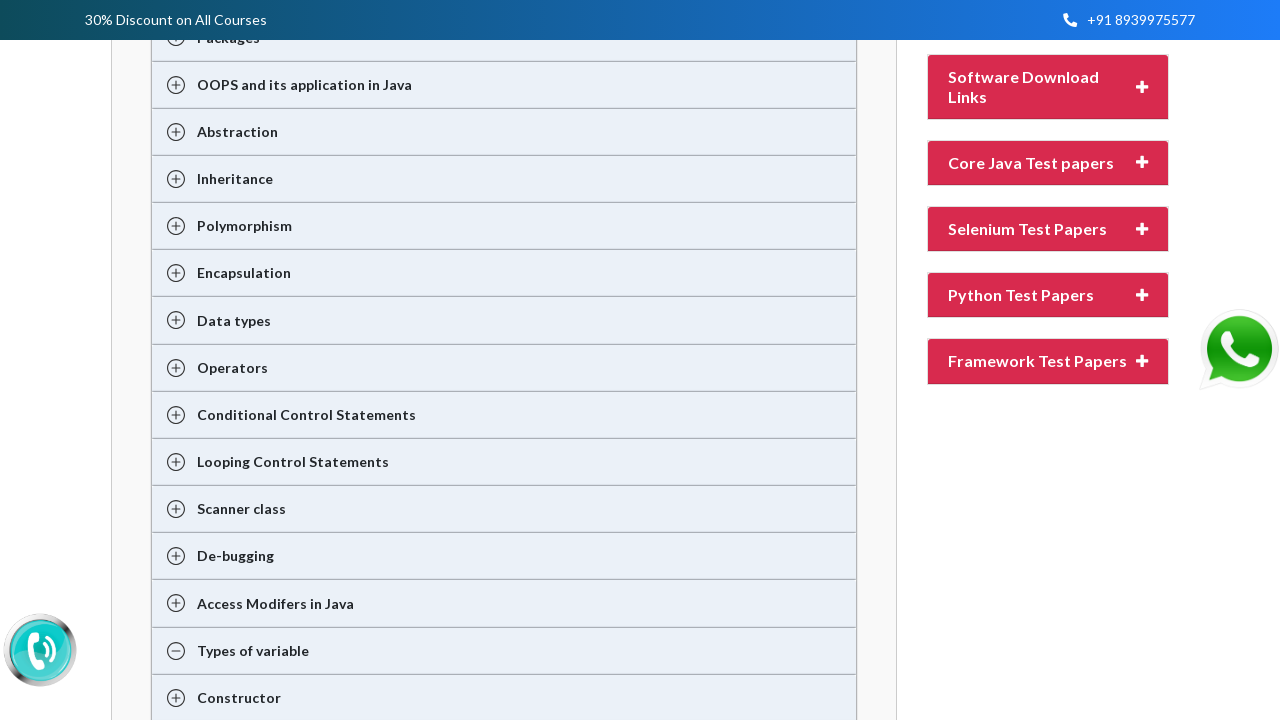